Tests double-click functionality on W3Schools tryit page by switching to the iframe, double-clicking on text element, and verifying the text color changes to red.

Starting URL: https://www.w3schools.com/tags/tryit.asp?filename=tryhtml5_ev_ondblclick2

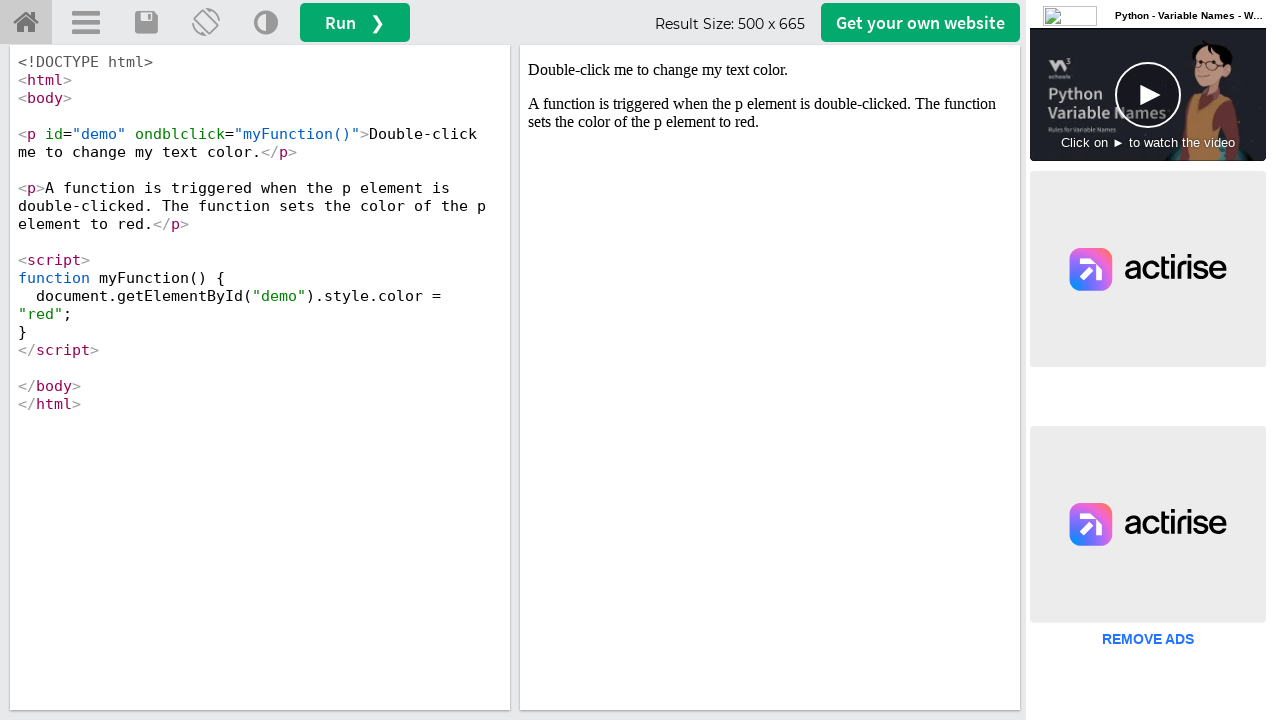

Located iframe with selector #iframeResult
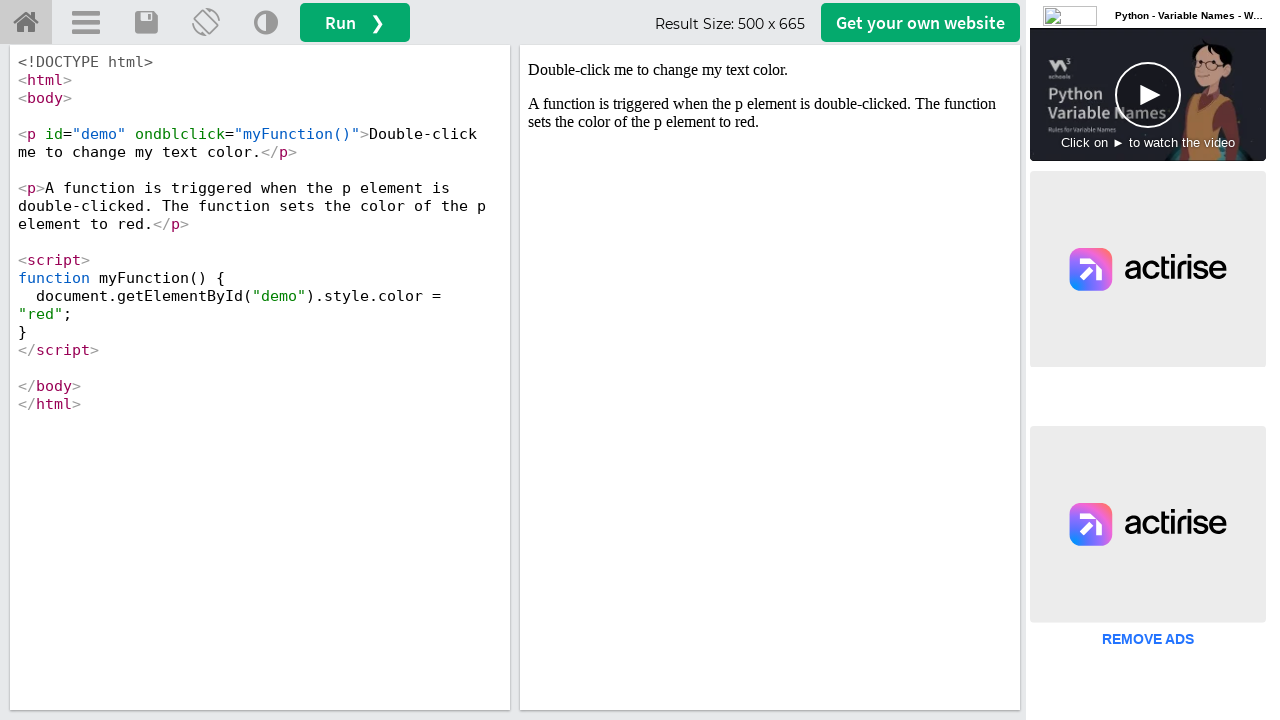

Located paragraph element with ondblclick attribute in iframe
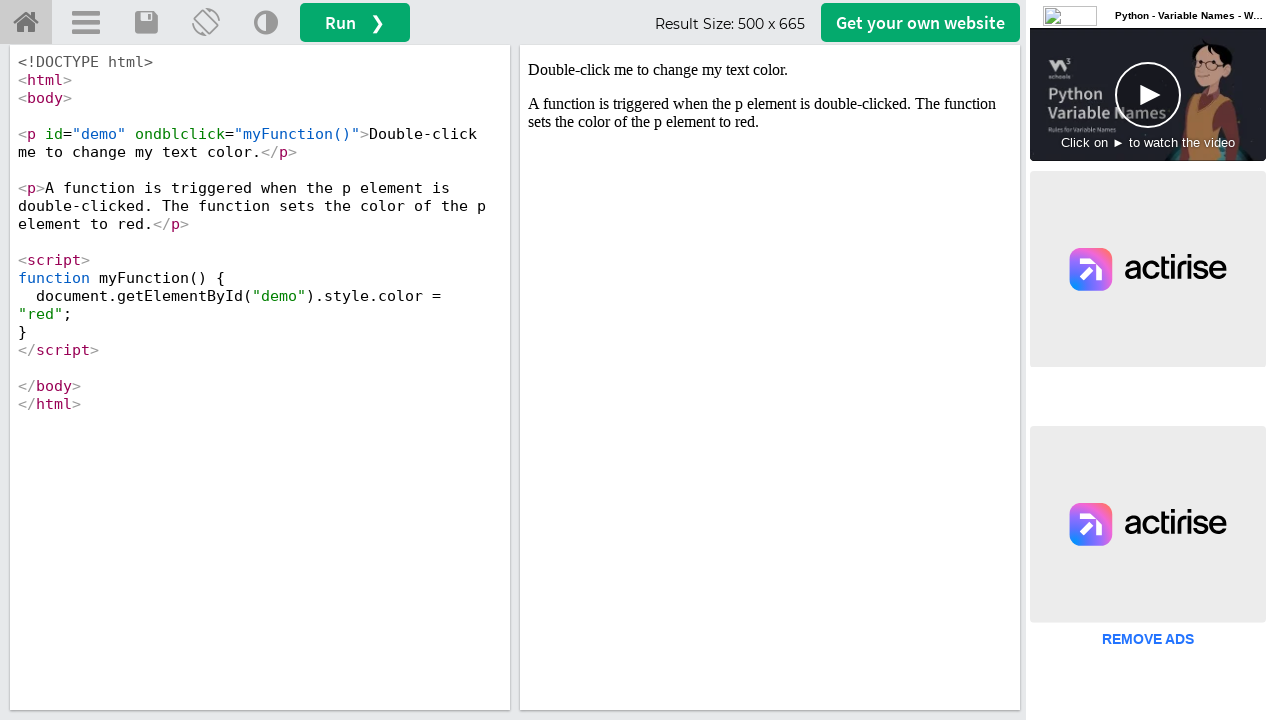

Double-clicked on the text element at (770, 70) on #iframeResult >> internal:control=enter-frame >> p[ondblclick]
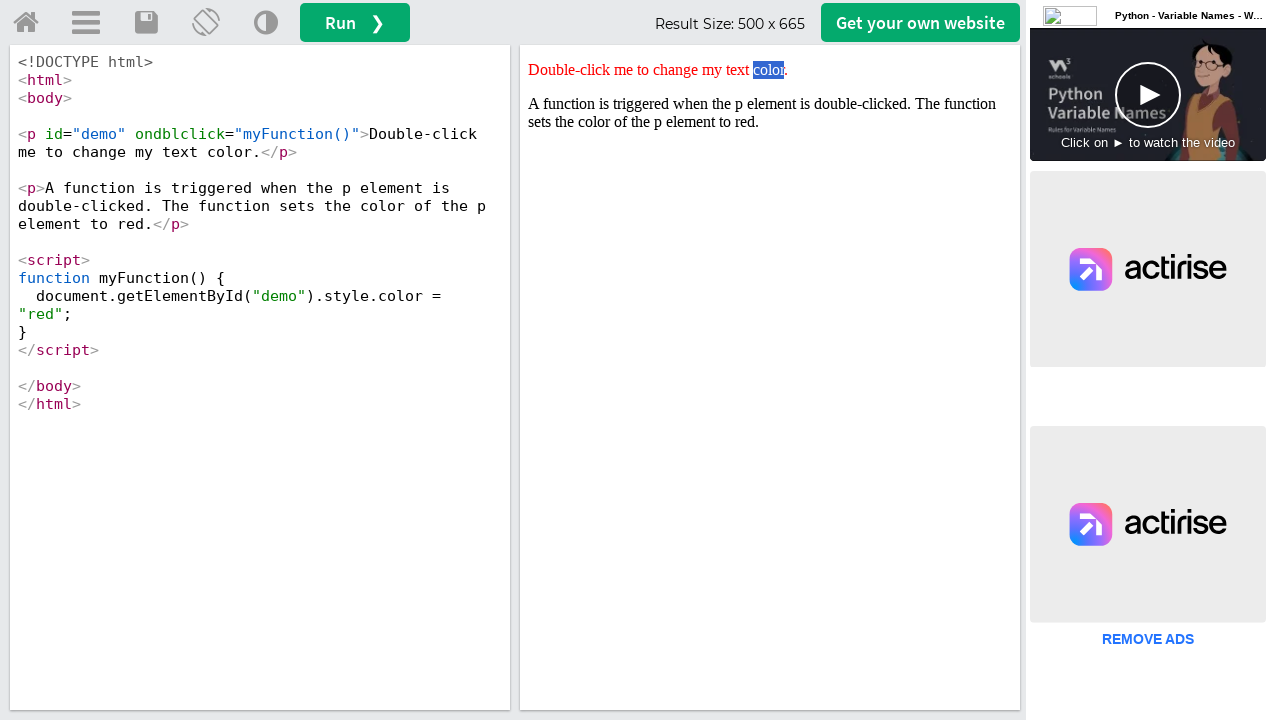

Retrieved style attribute: color: red;
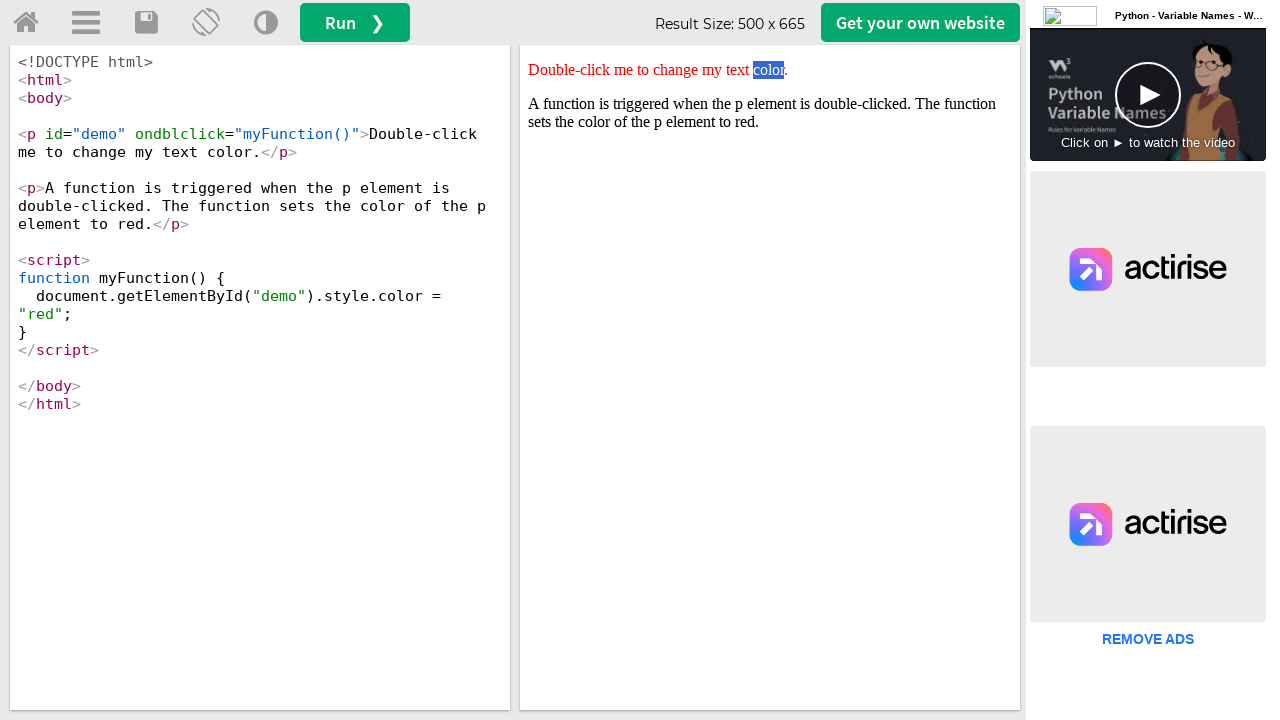

Verified that text color changed to red after double-click
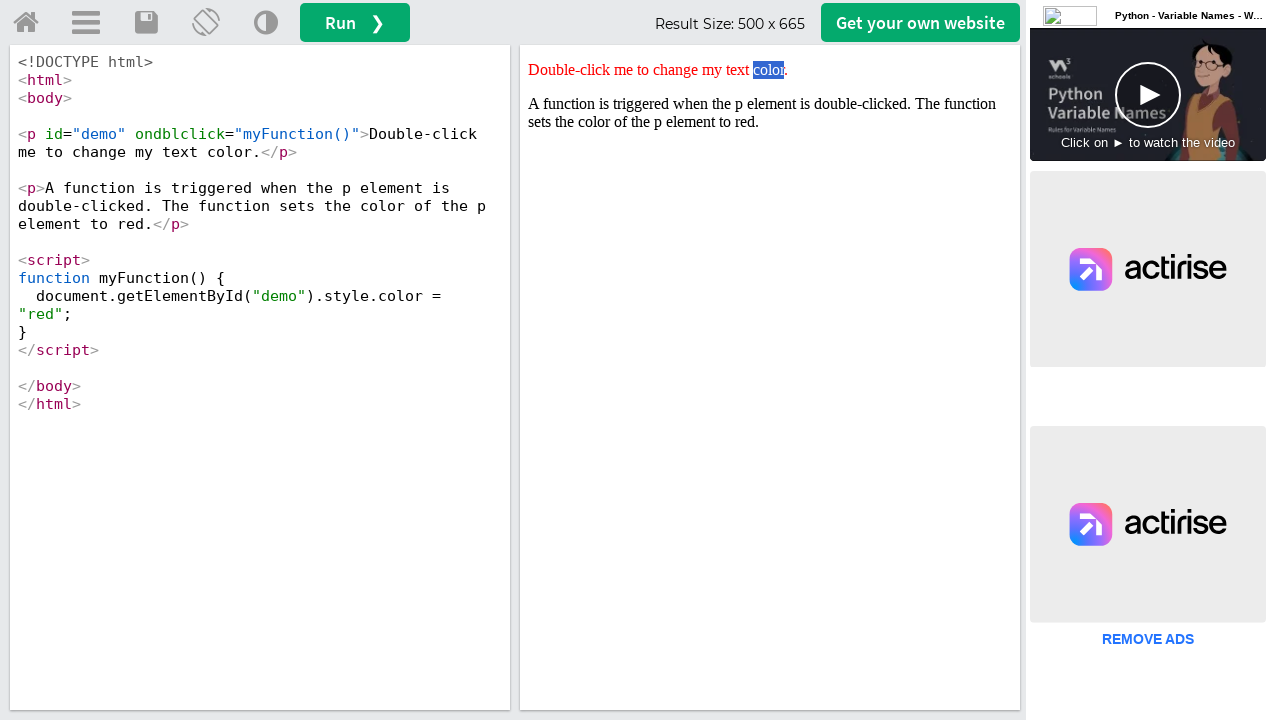

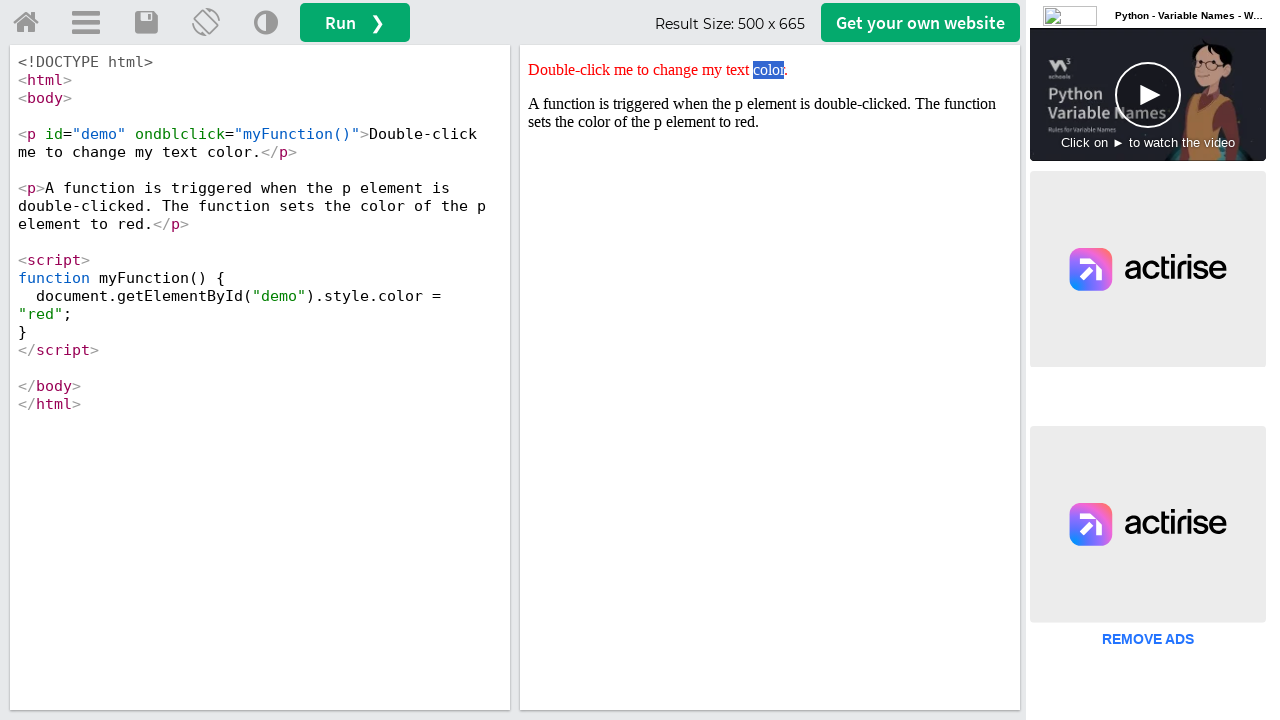